Tests single tab/popup handling by clicking a button that opens a new tab, then clicking a link in the new tab before closing it

Starting URL: https://demo.automationtesting.in/Windows.html

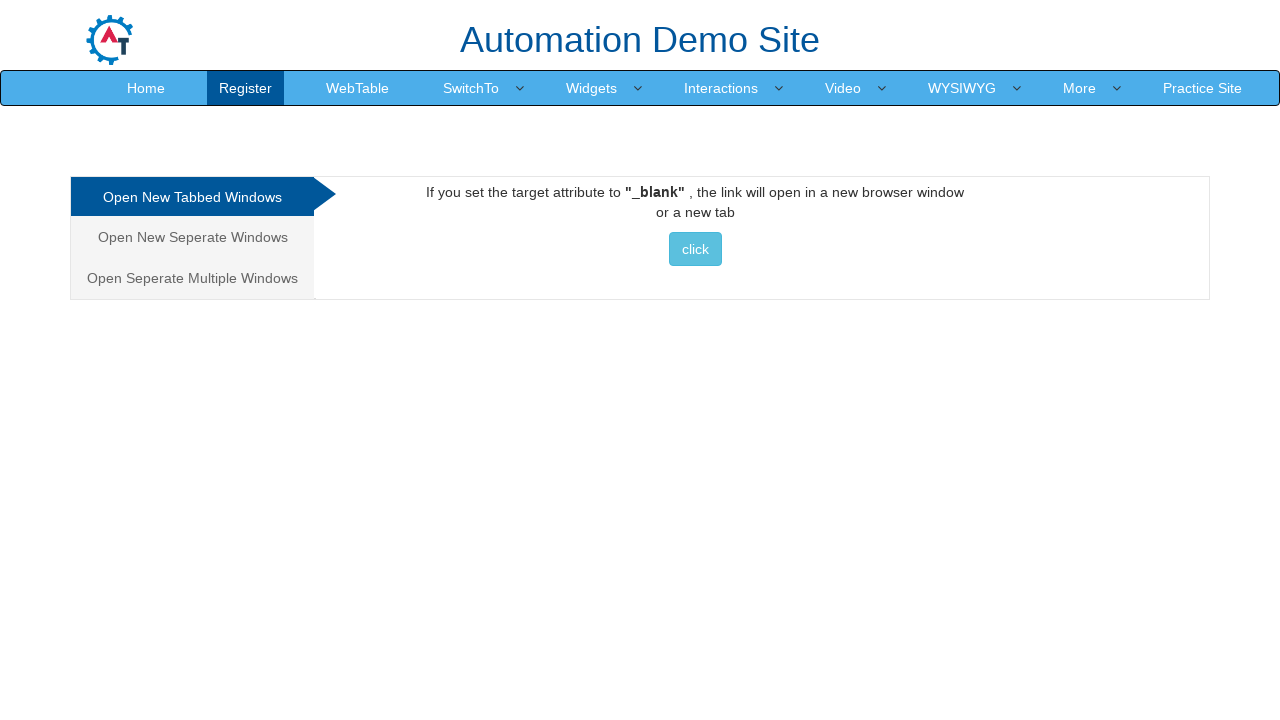

Clicked button to open new tab at (695, 249) on button:has-text("click")
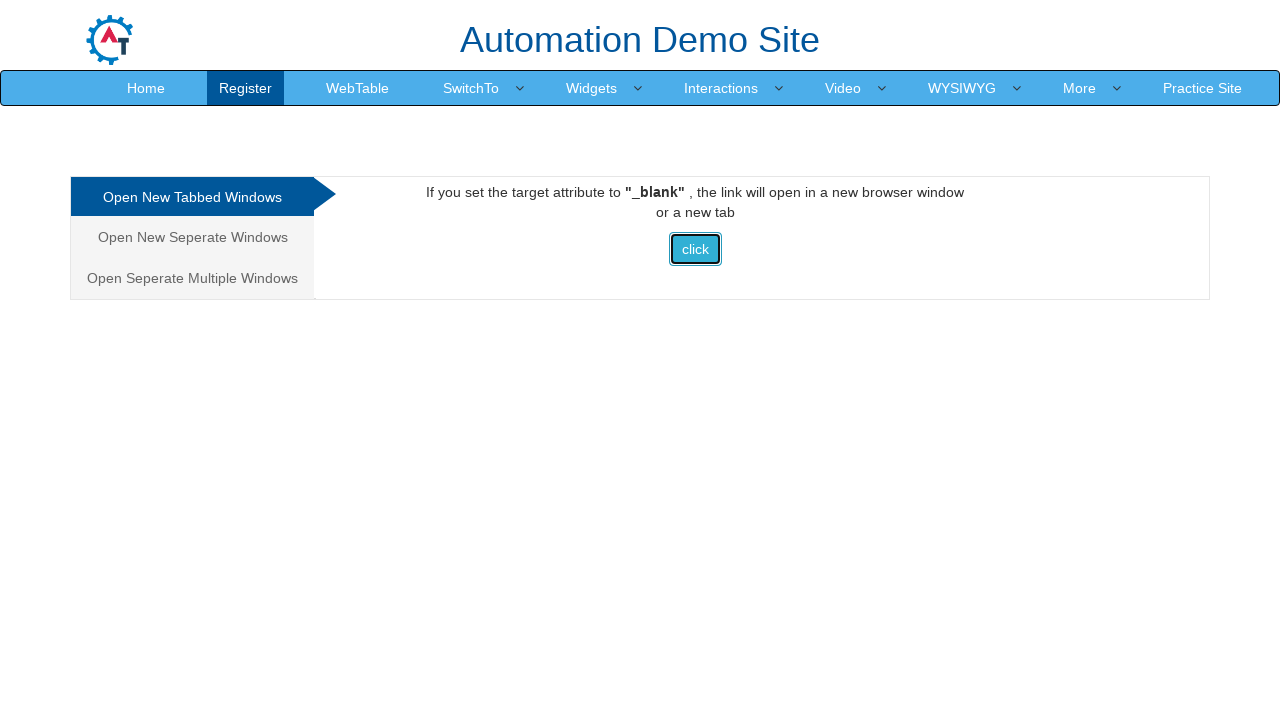

New tab opened and popup reference captured
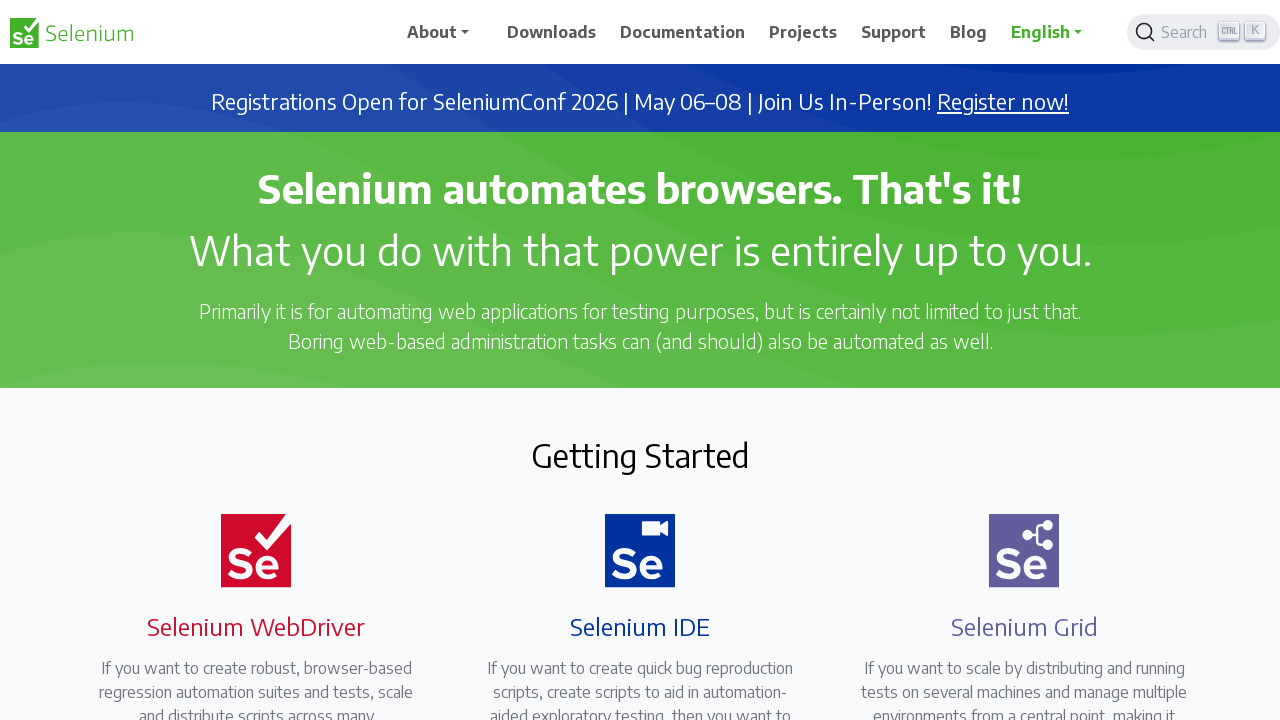

New tab page loaded completely
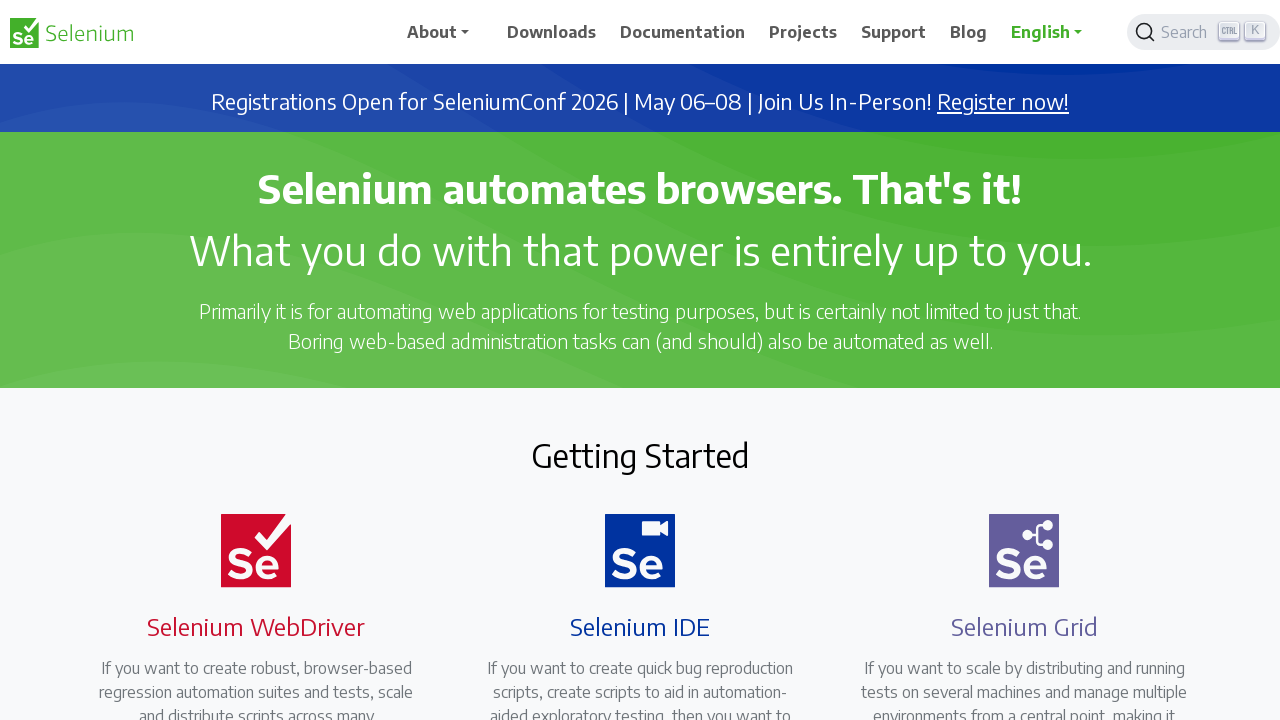

Clicked Downloads link in new tab at (552, 32) on a[href="/downloads"]
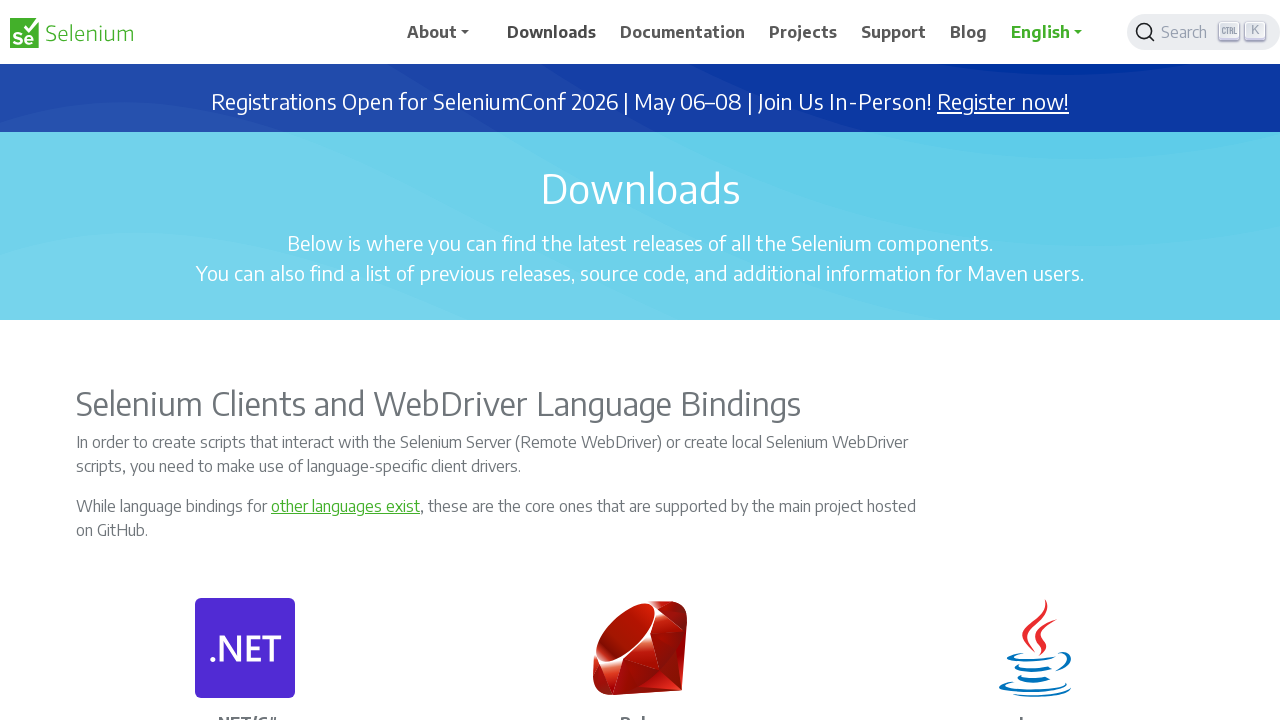

Closed the new tab
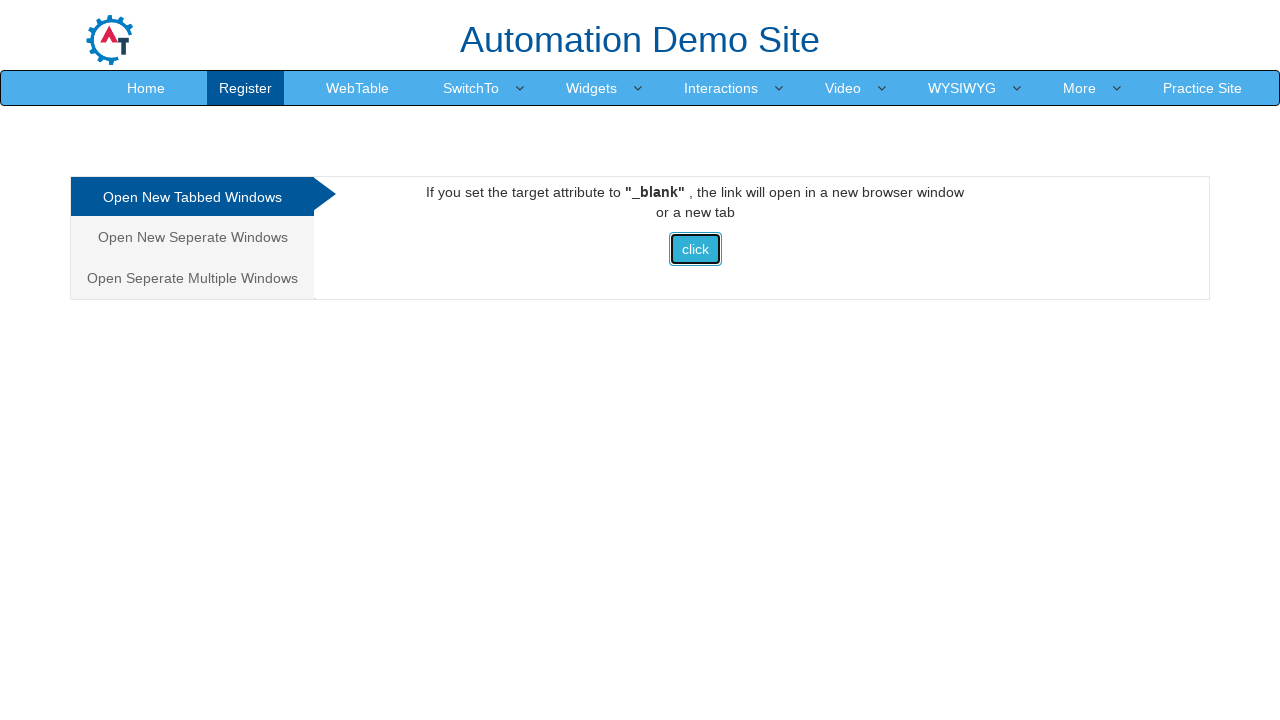

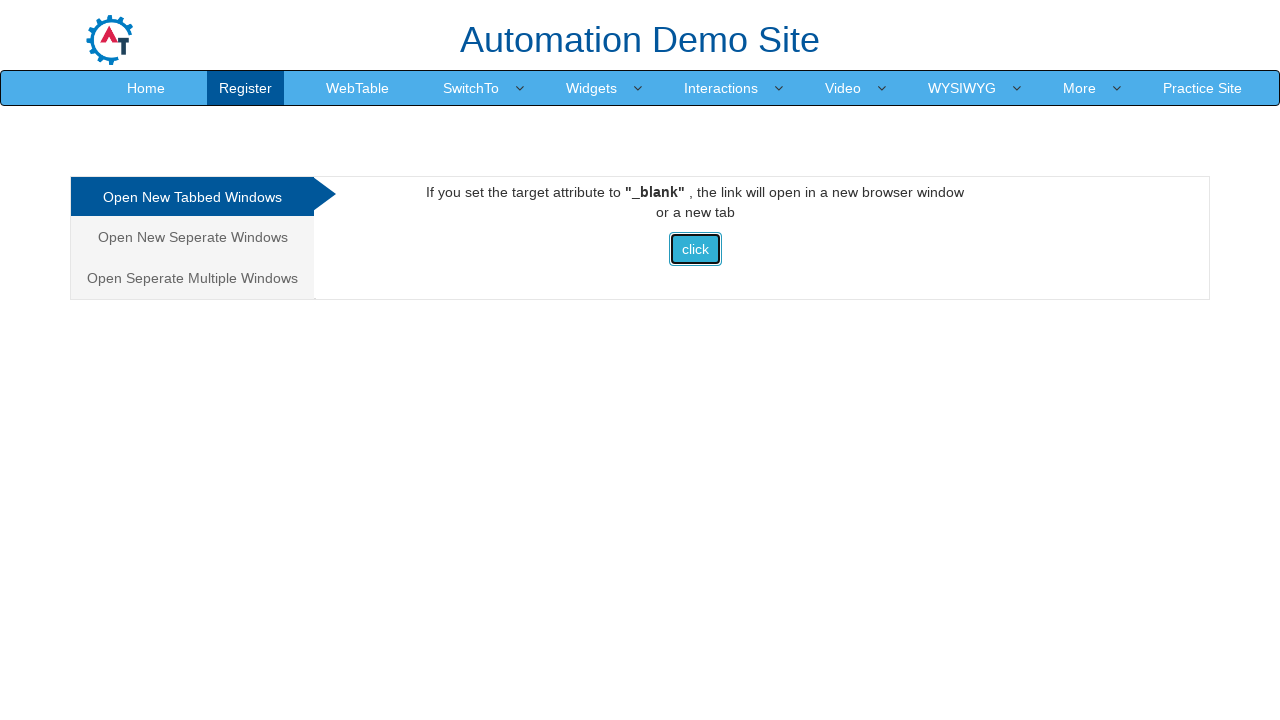